Tests the add/remove elements functionality by clicking add button to create elements and delete buttons to remove them

Starting URL: https://the-internet.herokuapp.com/add_remove_elements/

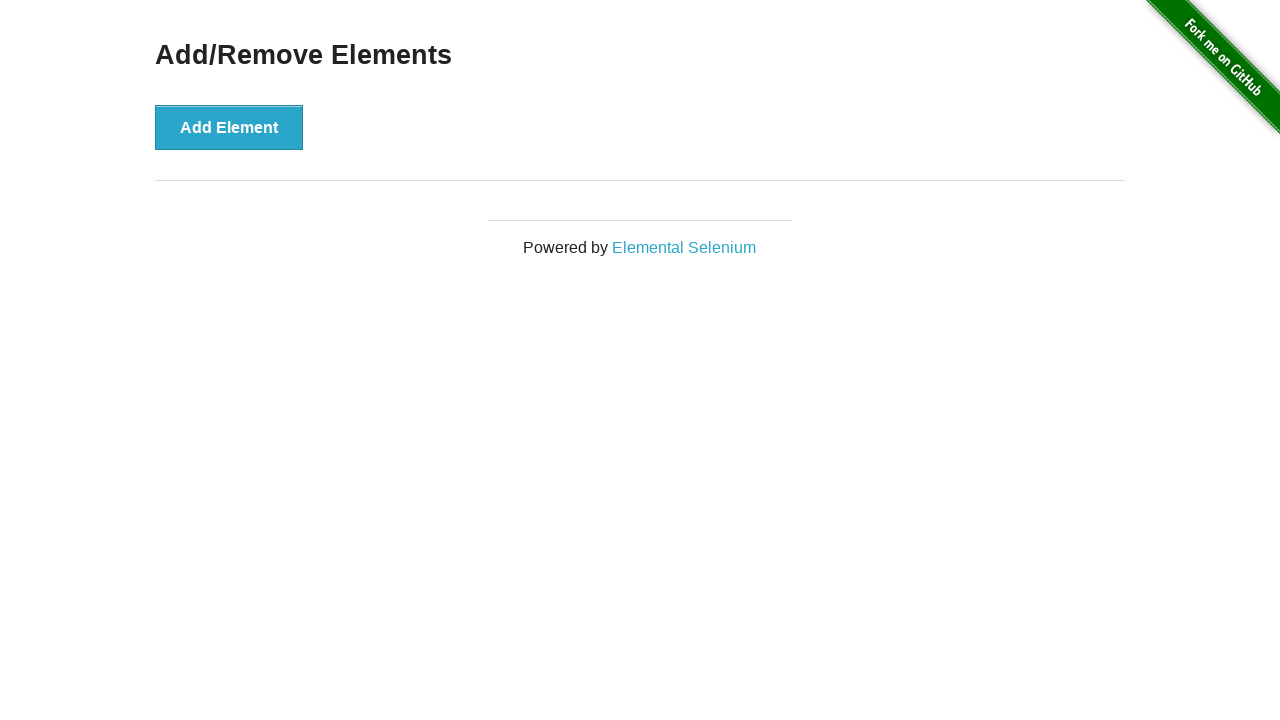

Clicked Add Element button to create a delete button at (229, 127) on button[onclick='addElement()']
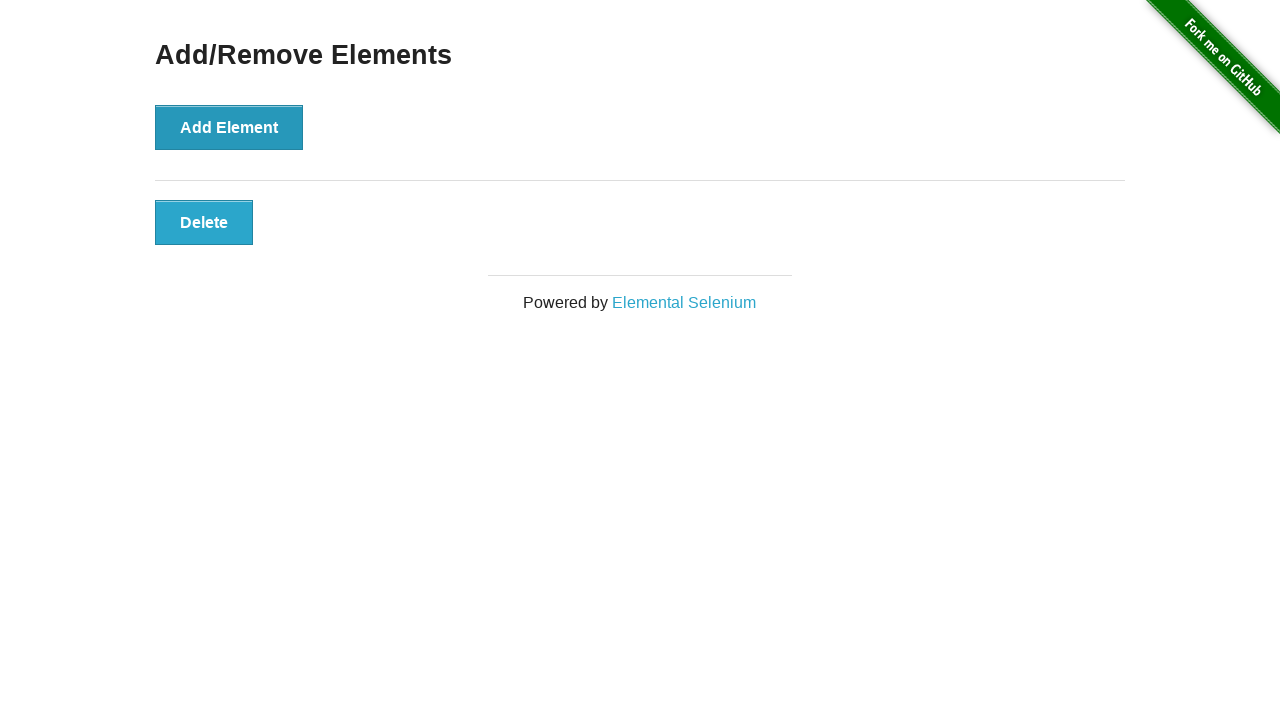

Clicked delete button to remove the element at (204, 222) on button.added-manually
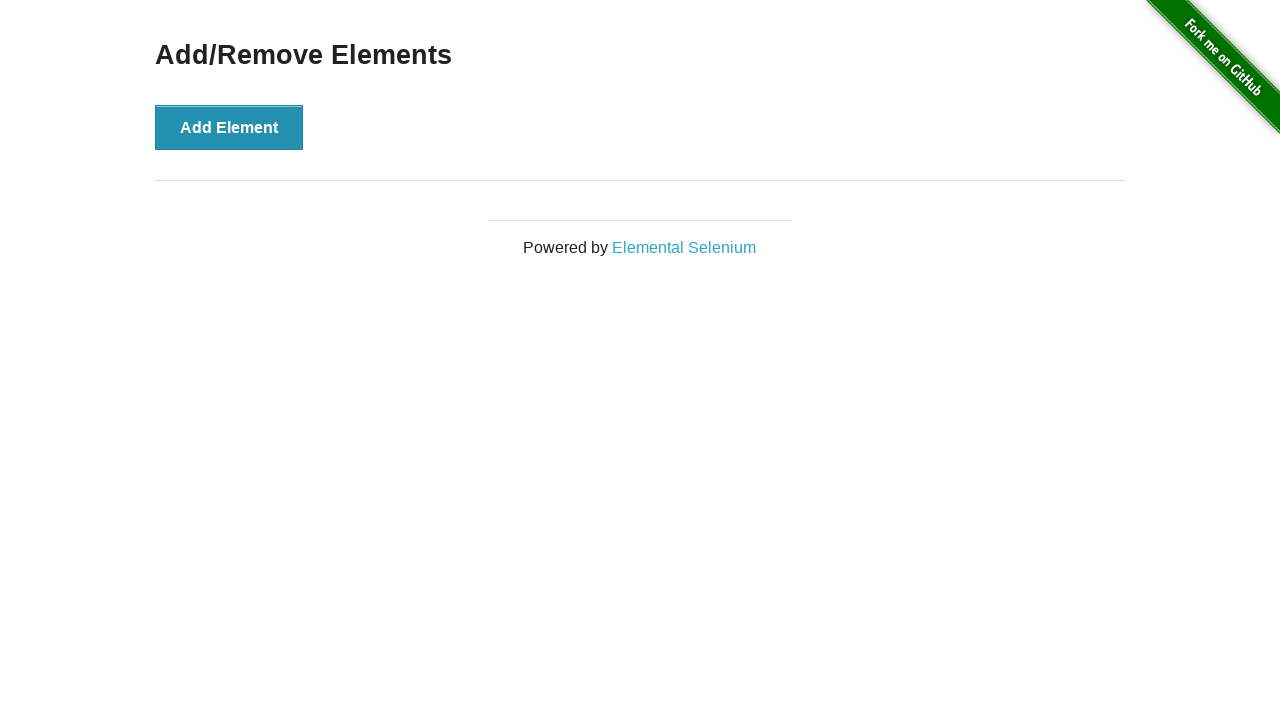

Clicked Add Element button to create another delete button at (229, 127) on button[onclick='addElement()']
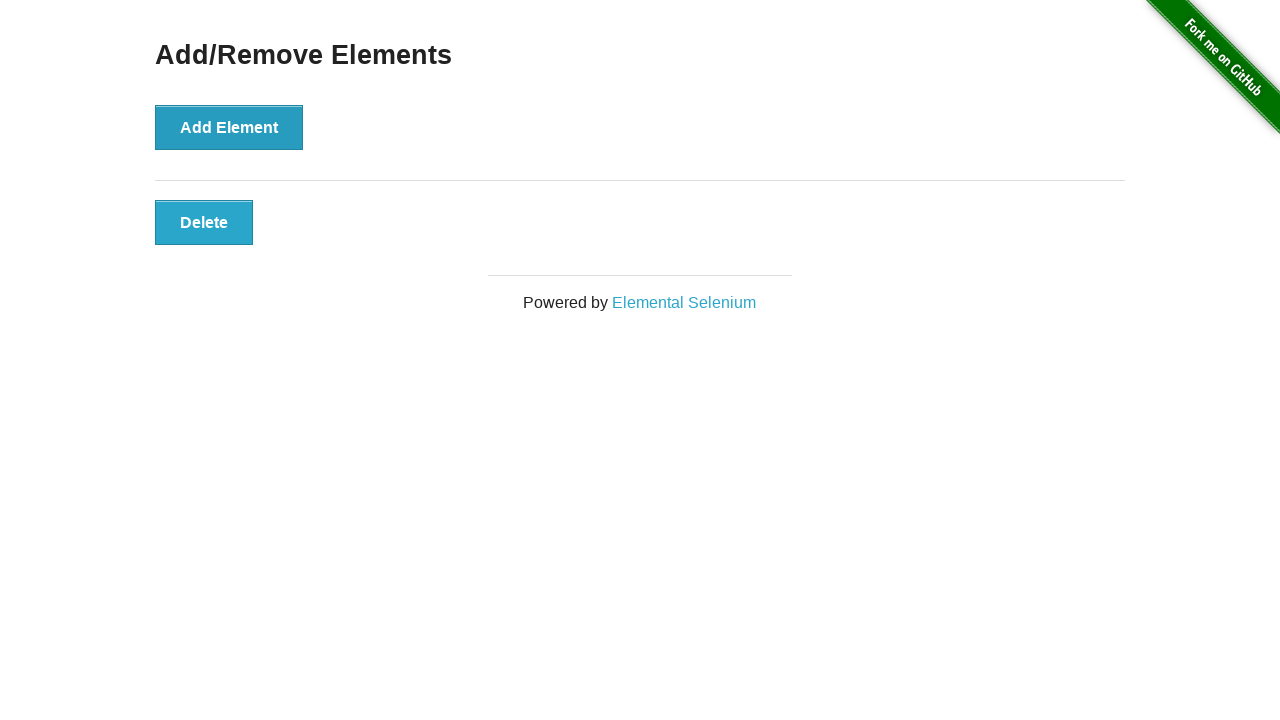

Clicked delete button to remove the newly added element at (204, 222) on button.added-manually
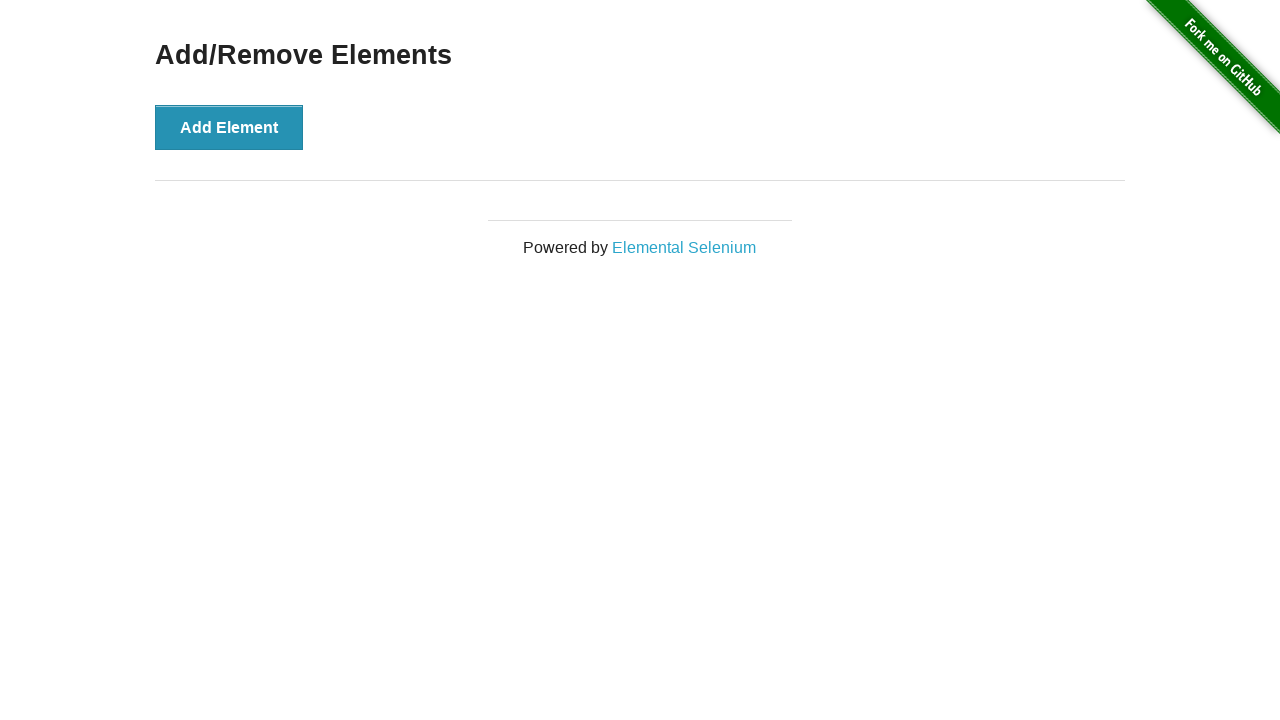

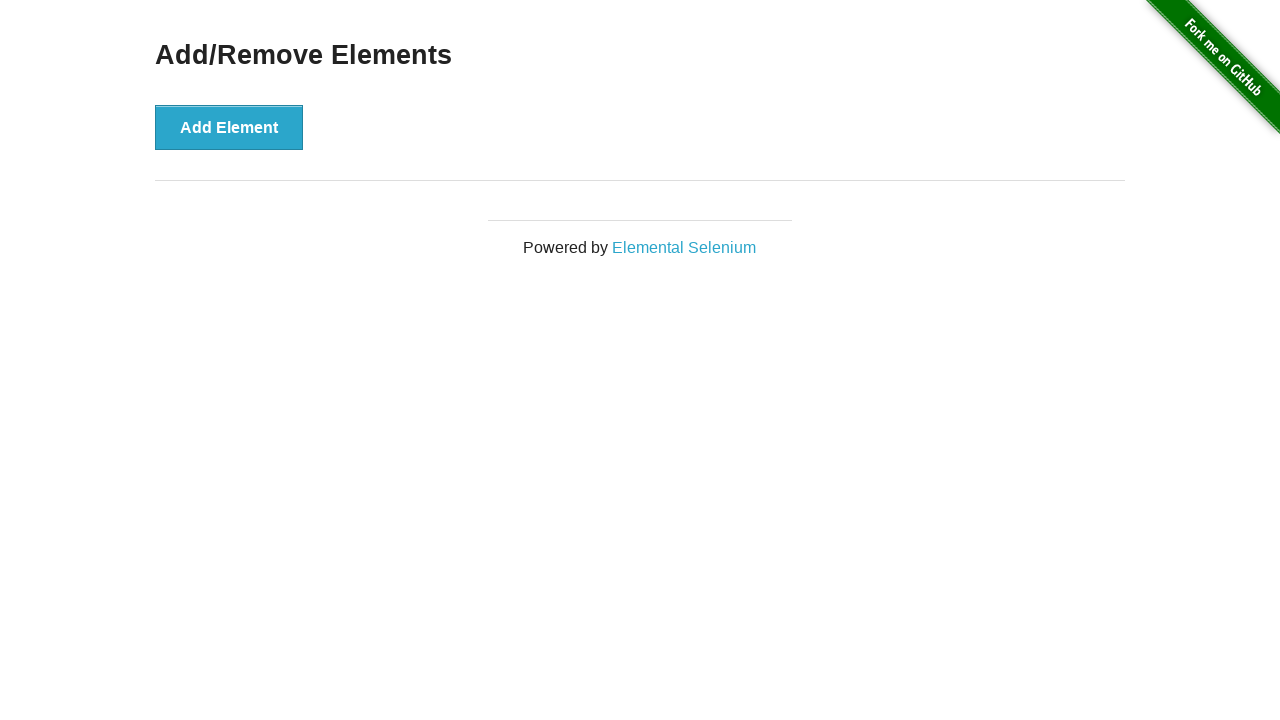